Tests page scrolling functionality by scrolling down the page twice, scrolling back up once, and then refreshing the page.

Starting URL: https://www.seleniumhq.org/

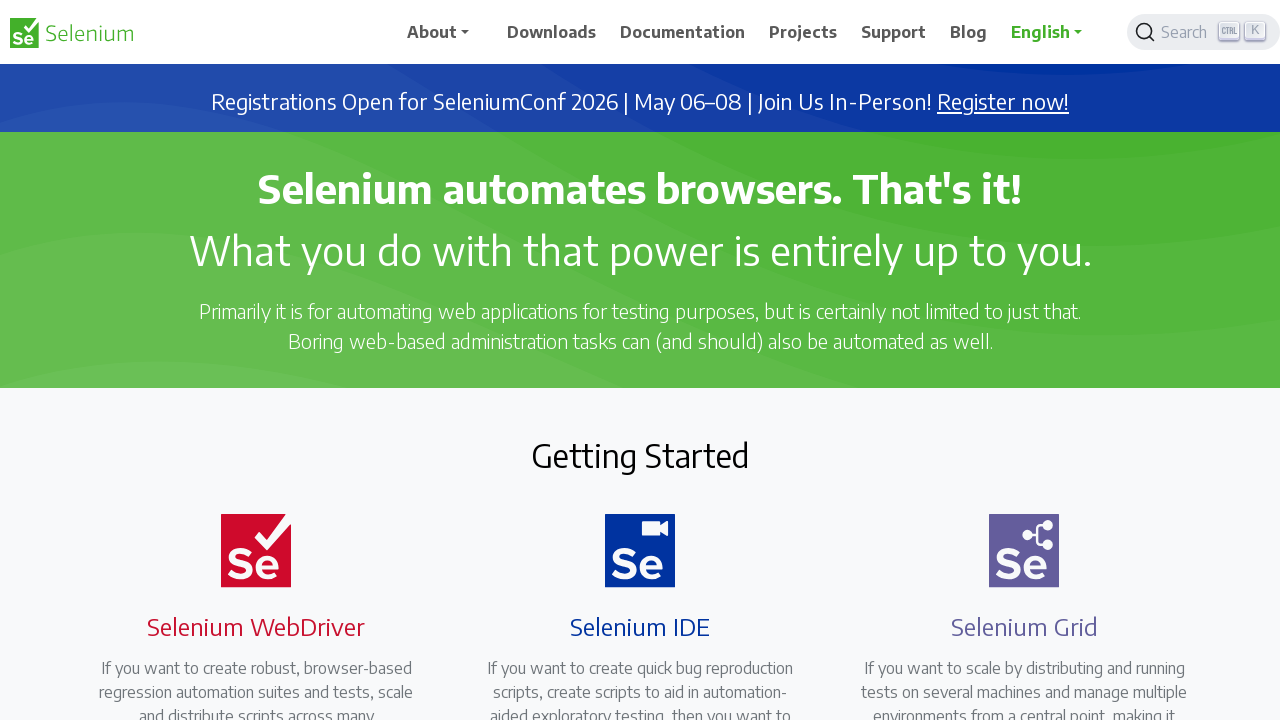

Scrolled down by 1000 pixels
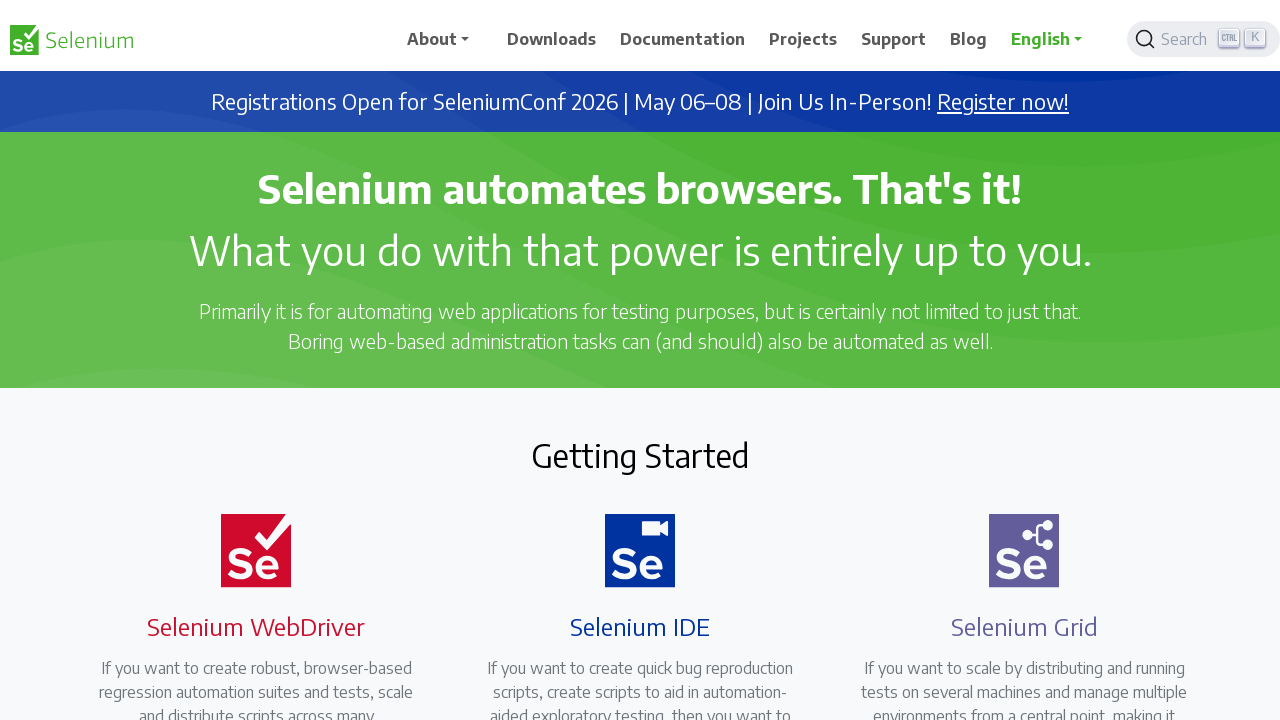

Waited 1000ms for scroll to complete
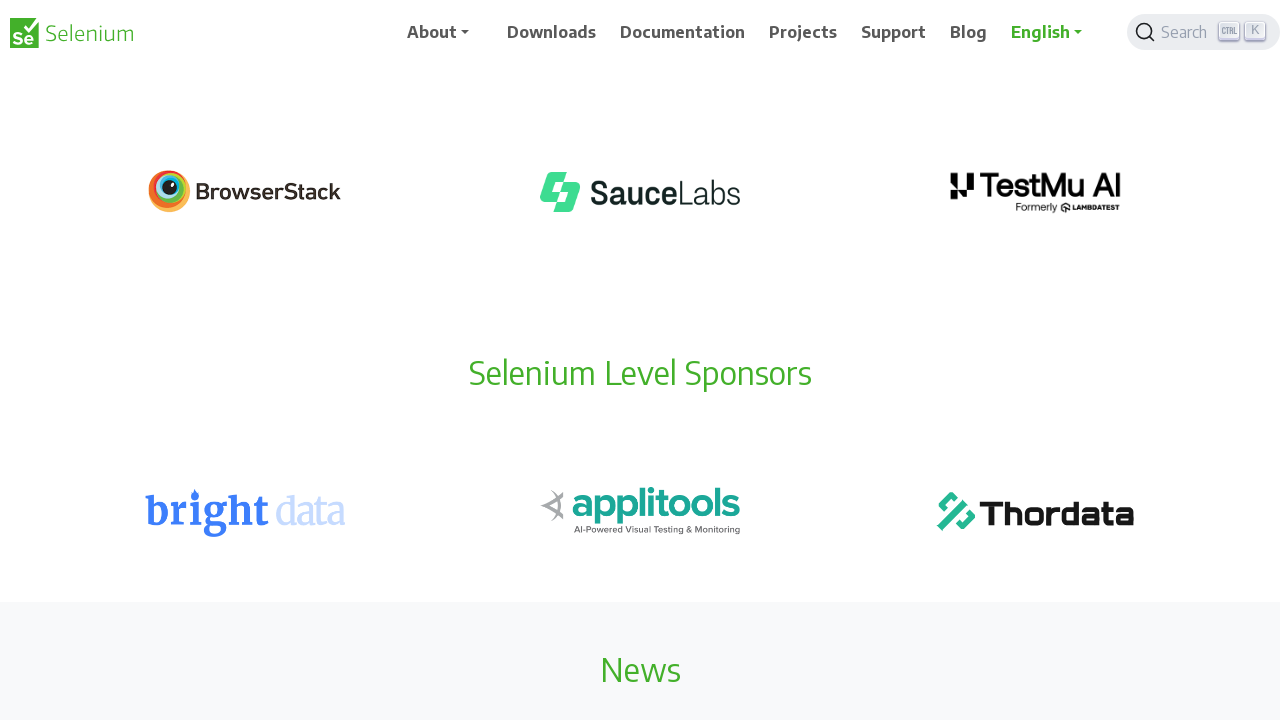

Scrolled down again by 1000 pixels
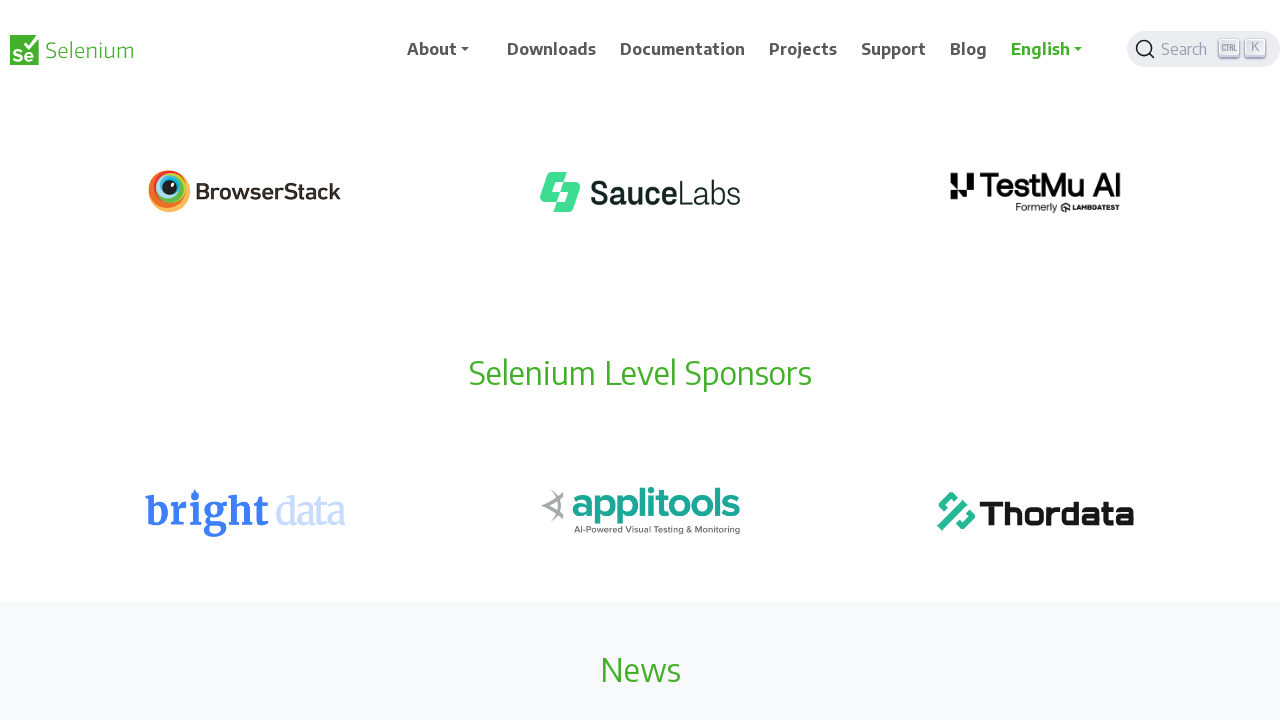

Waited 1000ms for scroll to complete
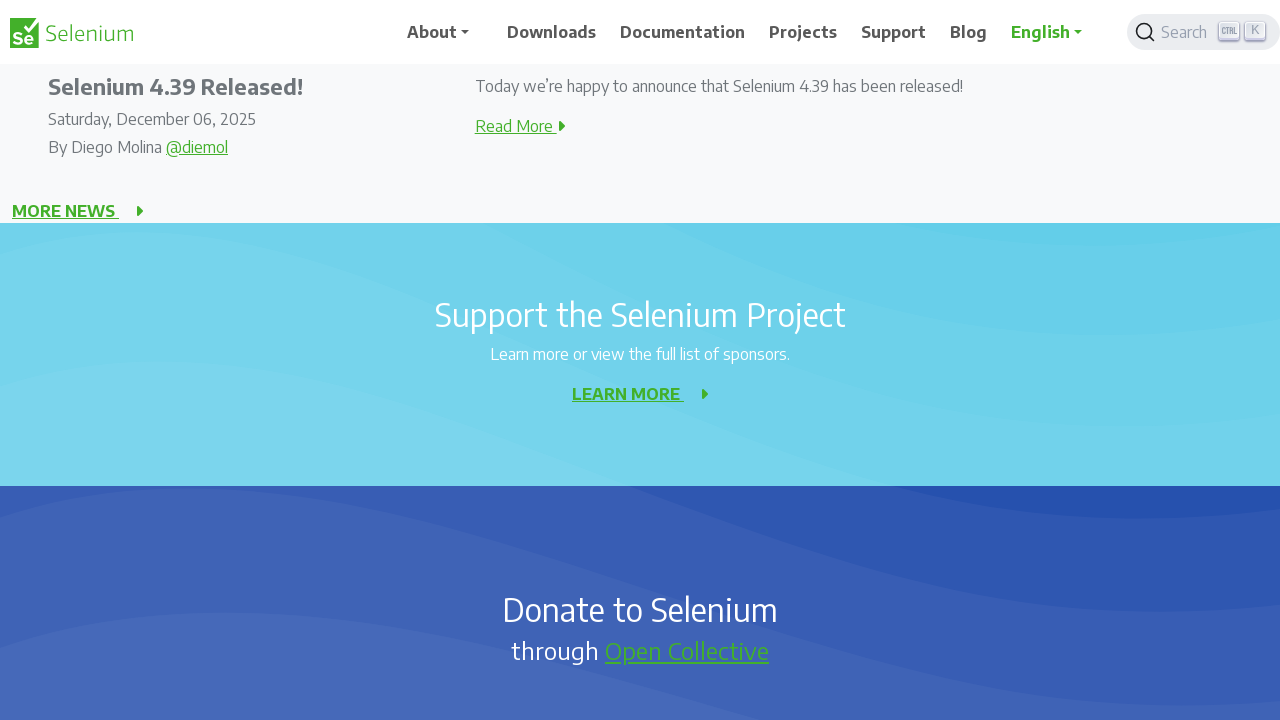

Scrolled up by 1000 pixels
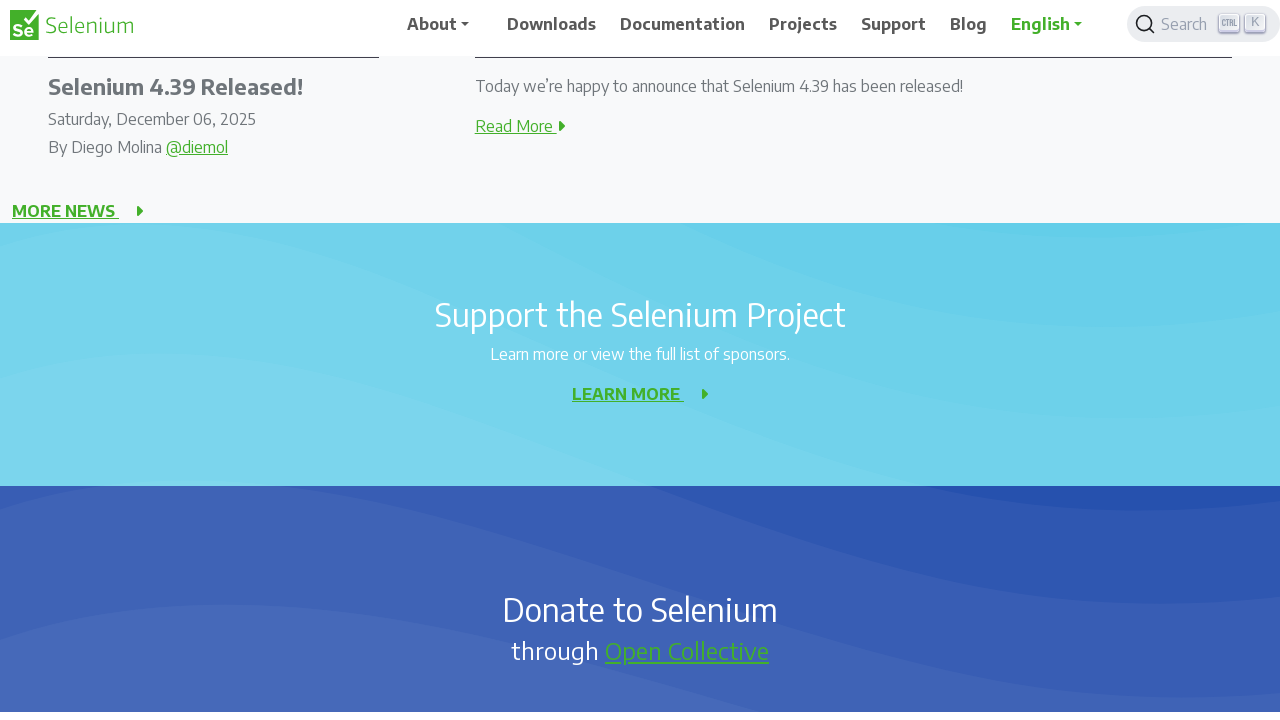

Waited 1000ms for scroll to complete
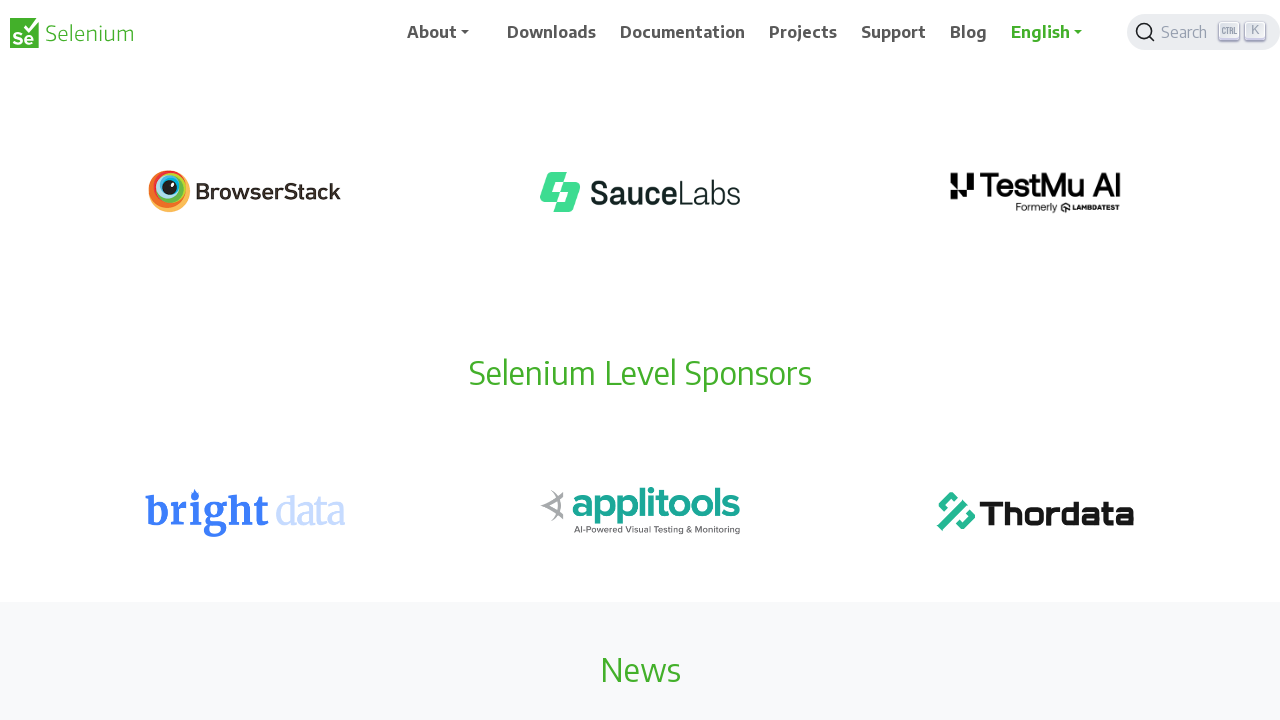

Refreshed the page using history.go(0)
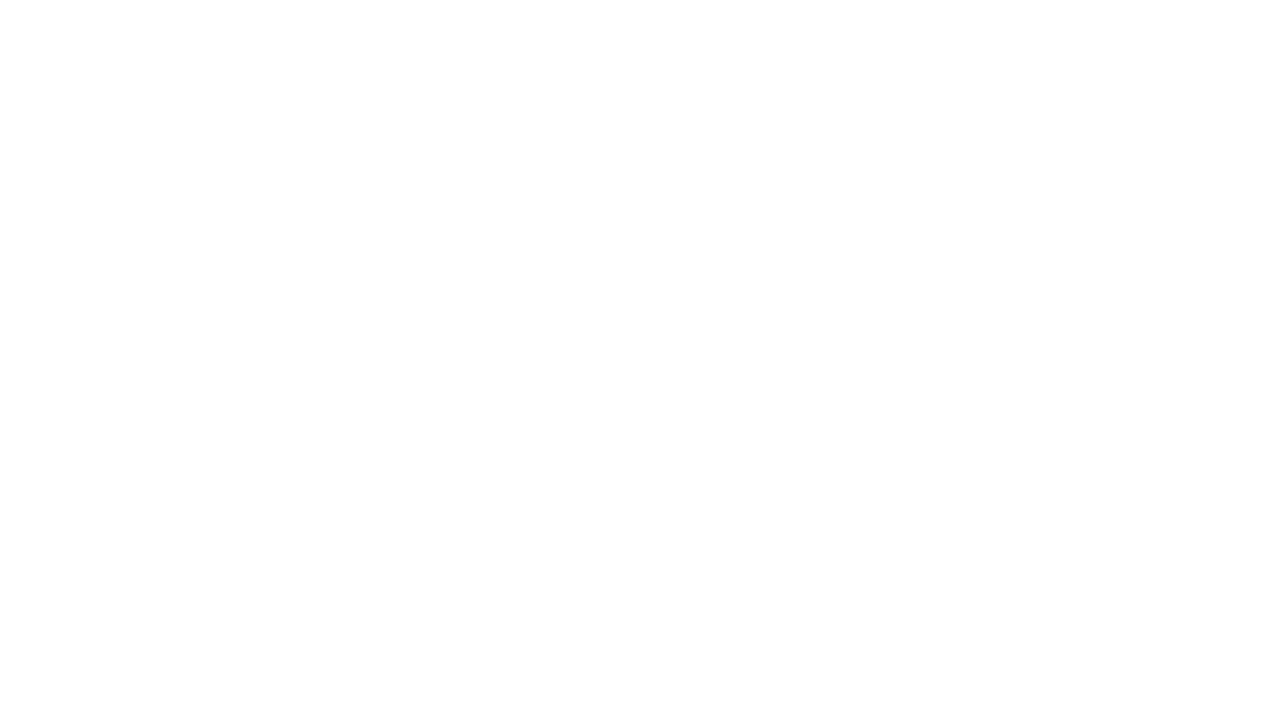

Page finished loading after refresh
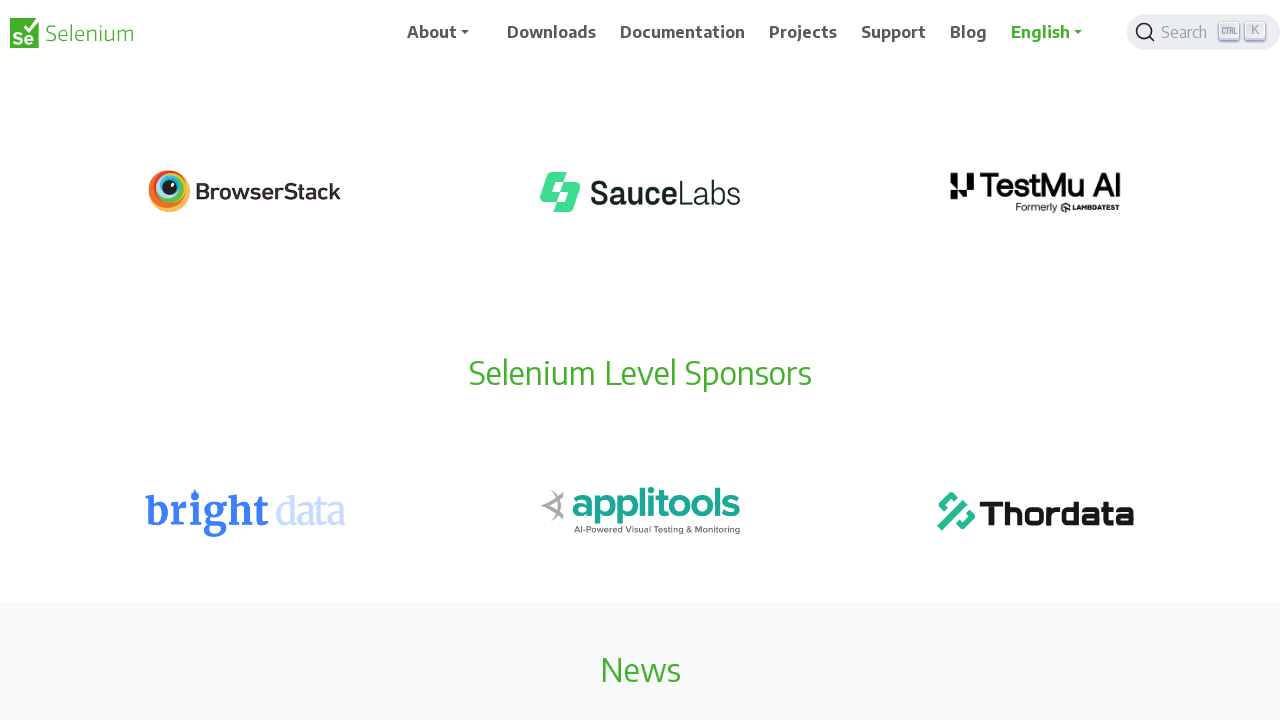

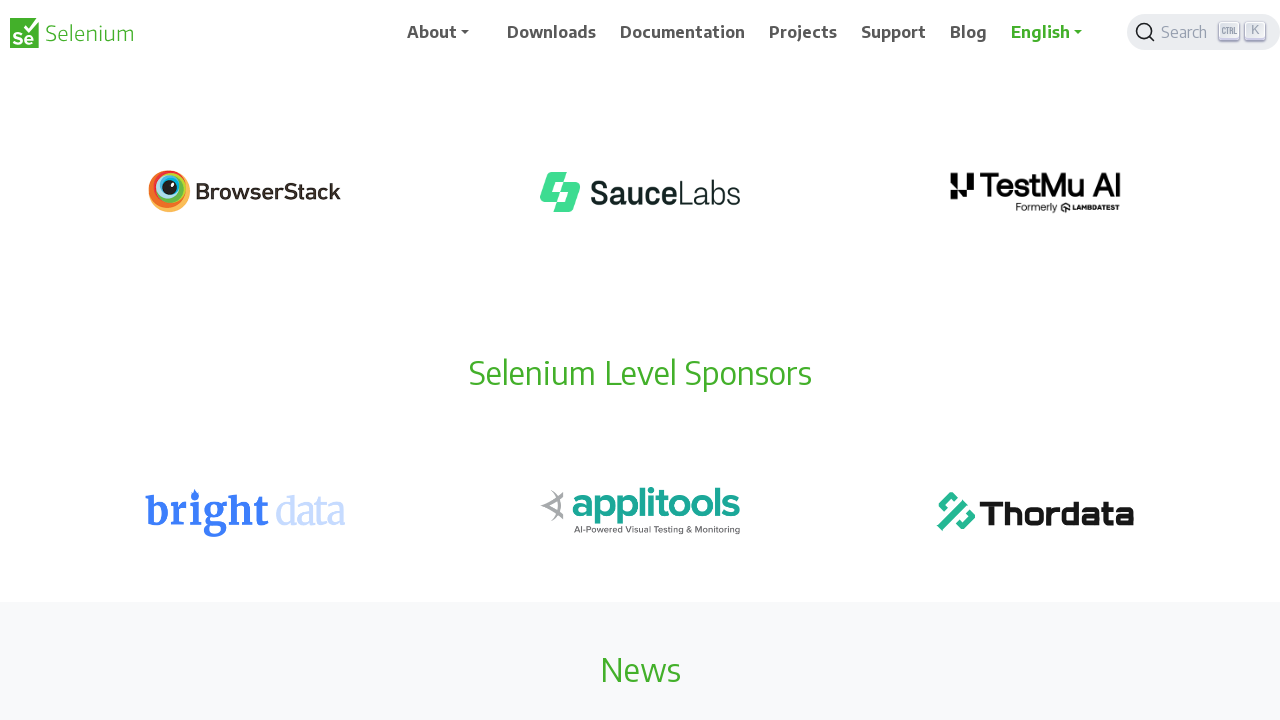